Tests handling a JavaScript confirm dialog by clicking OK to accept it

Starting URL: https://the-internet.herokuapp.com/javascript_alerts

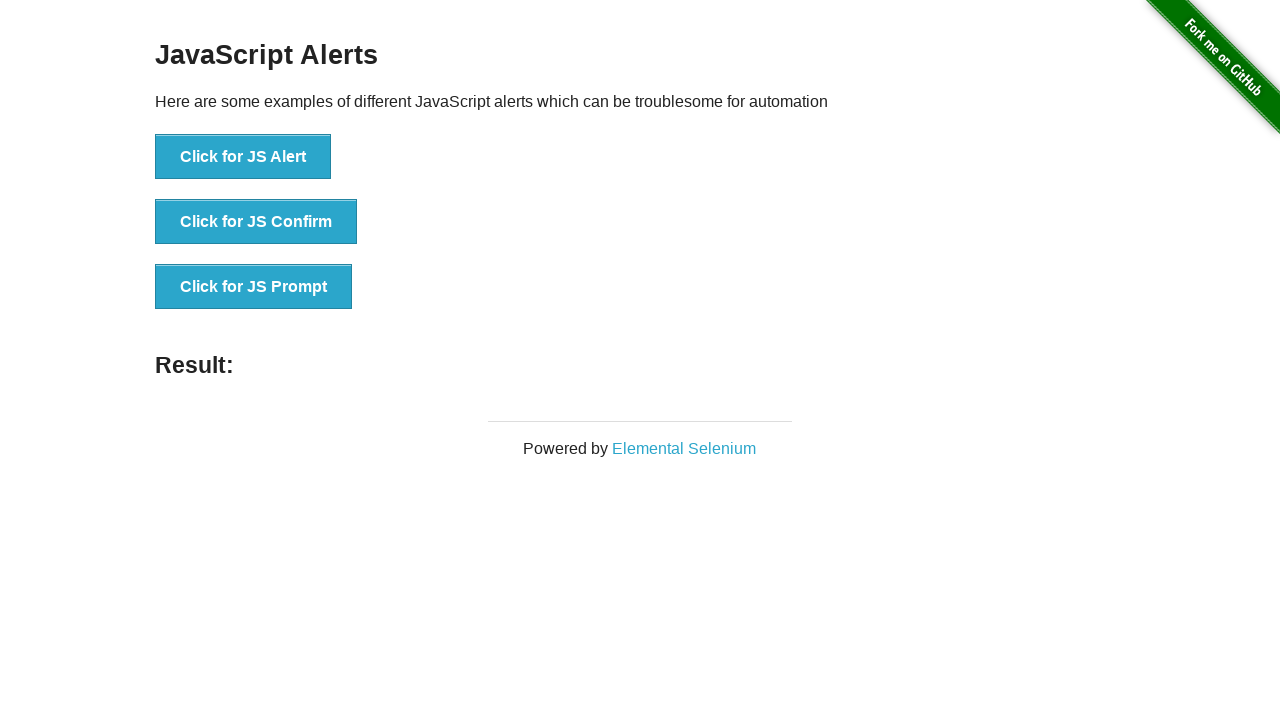

Set up dialog handler to accept confirm dialogs
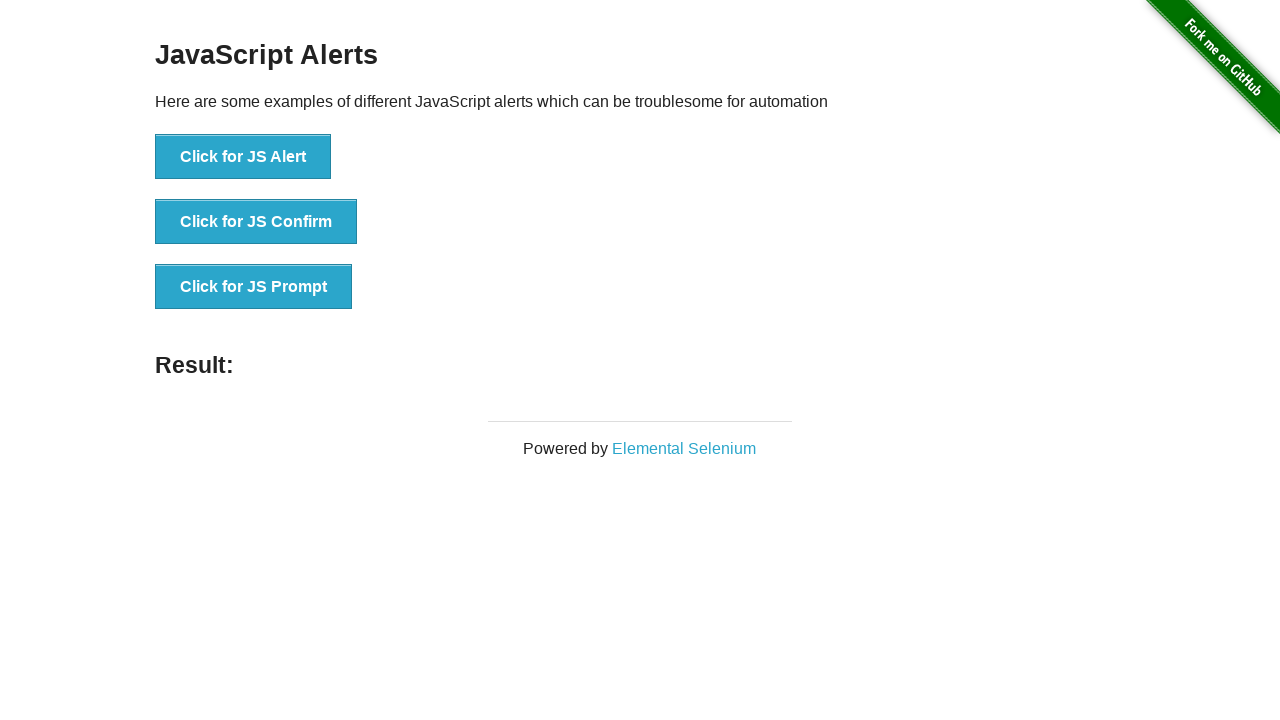

Clicked button to trigger JavaScript confirm dialog at (256, 222) on button[onclick="jsConfirm()"]
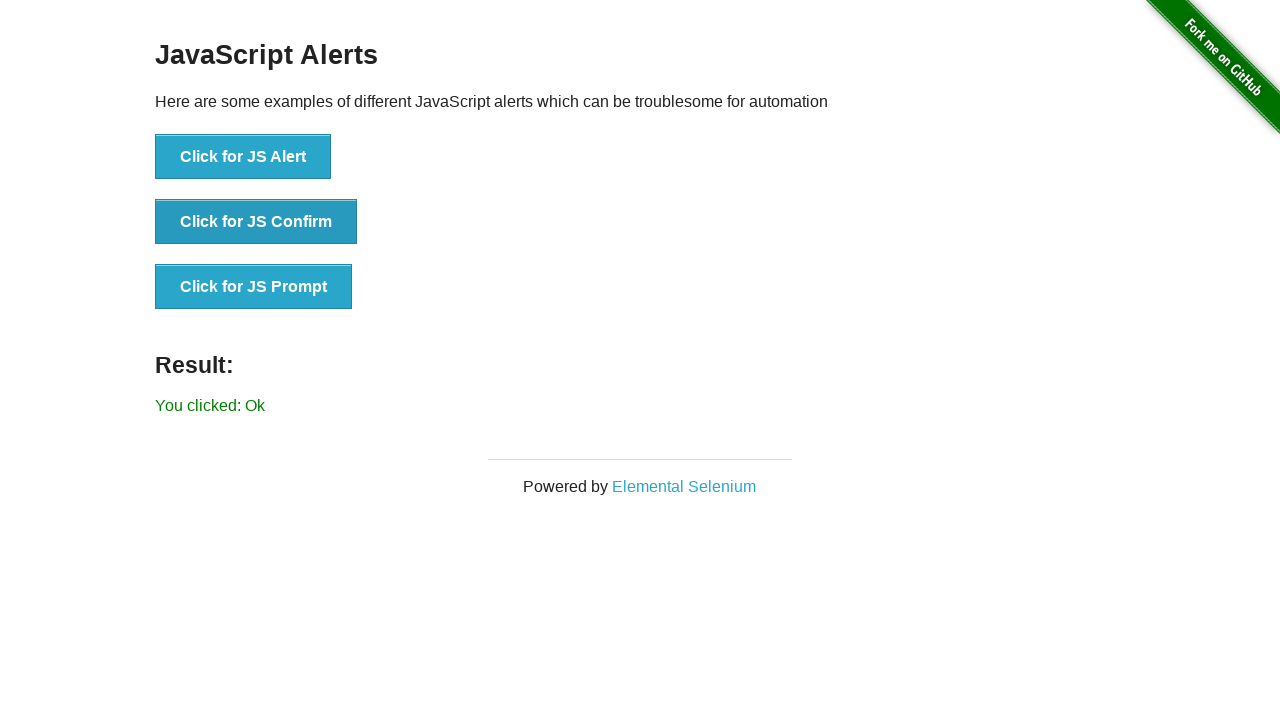

Confirm dialog was accepted and result text appeared
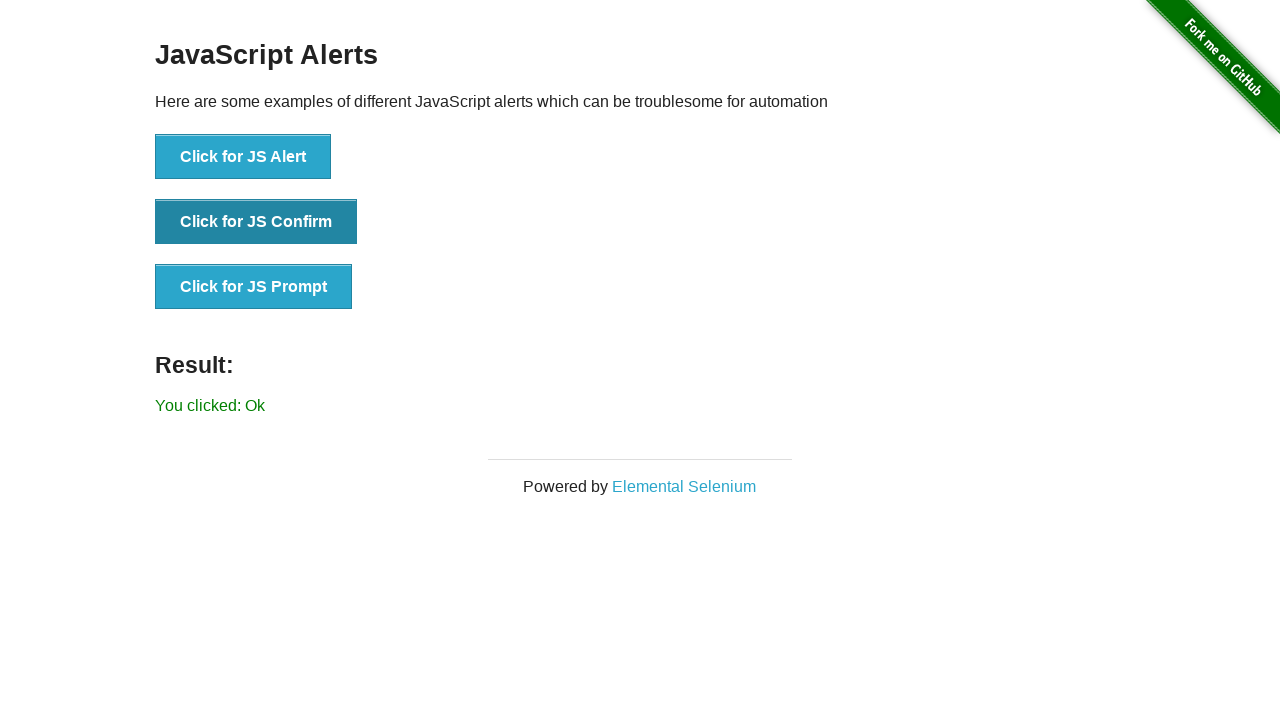

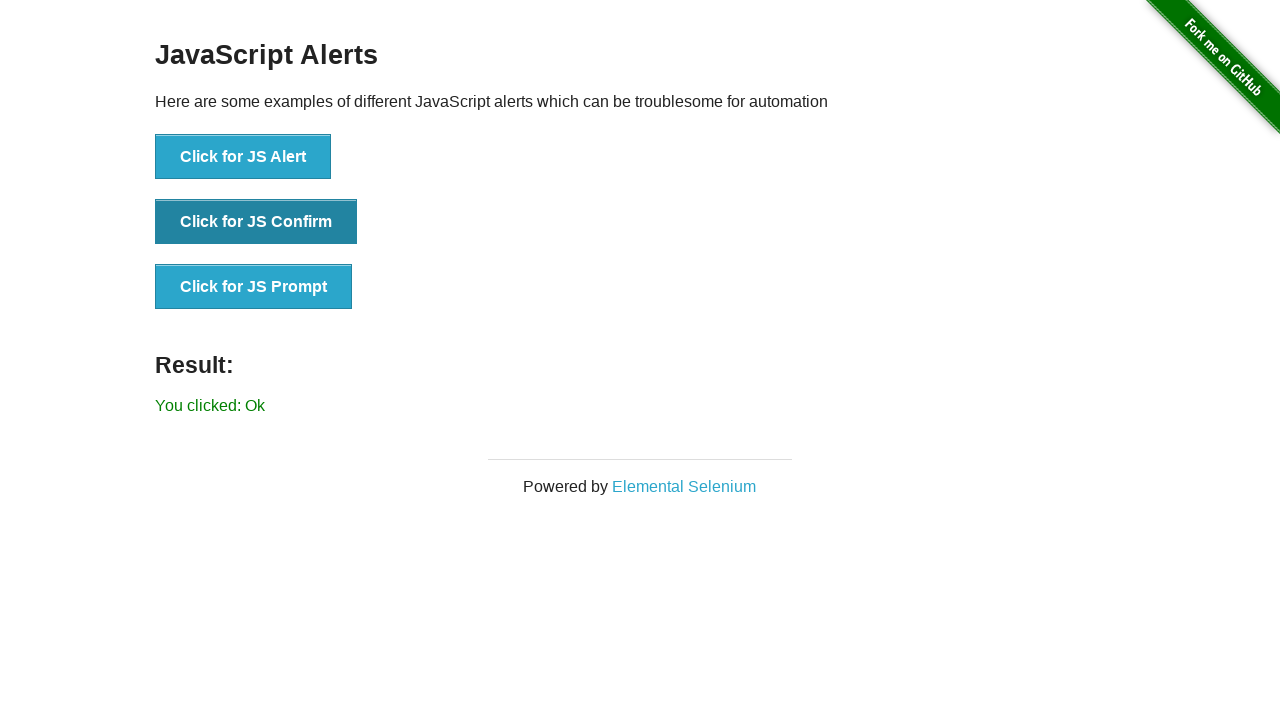